Tests finding and clicking a link by computed text, then filling out a multi-field form with personal information (first name, last name, city, country) and submitting it.

Starting URL: http://suninjuly.github.io/find_link_text

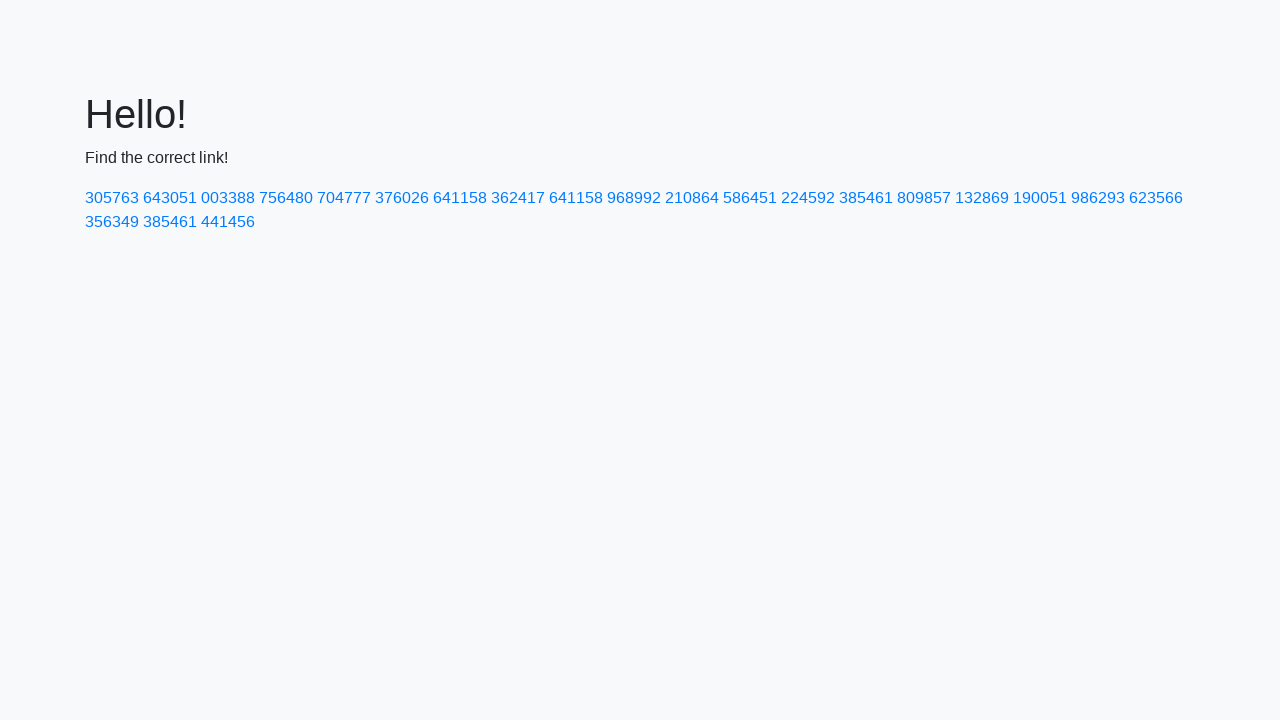

Clicked link with computed text value '224592' at (808, 198) on text=224592
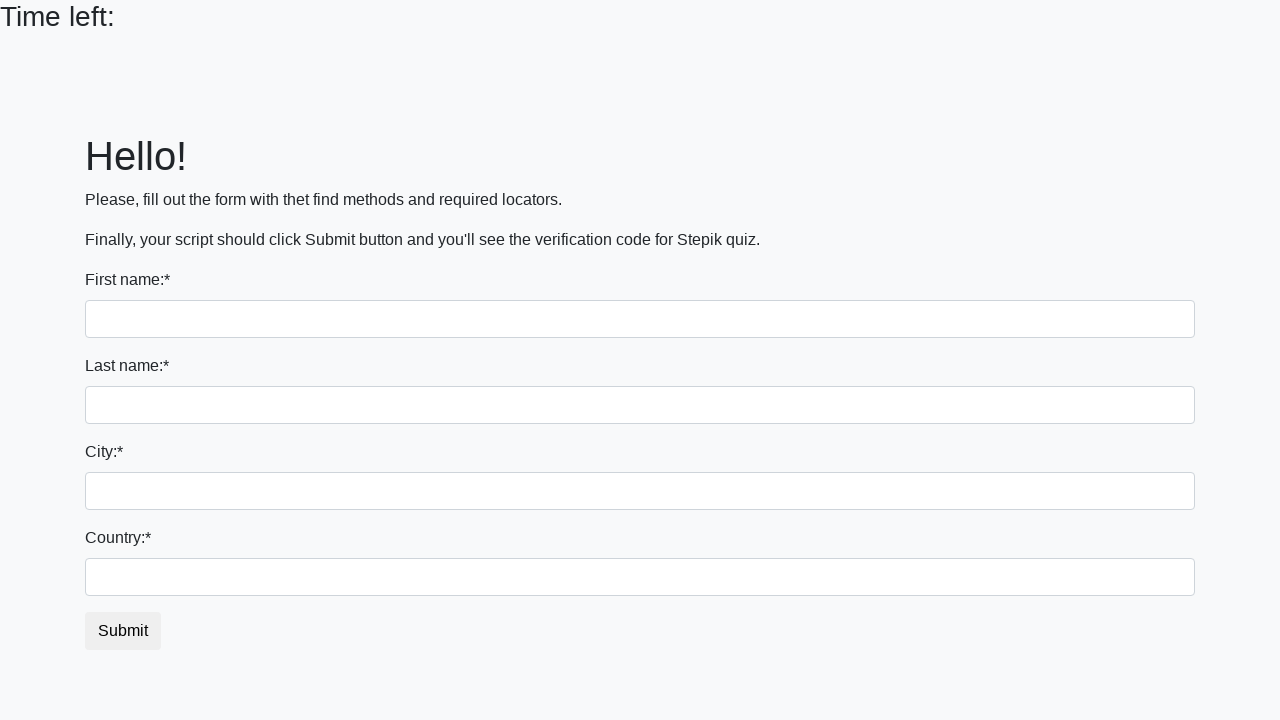

Filled first name field with 'Ivan' on input
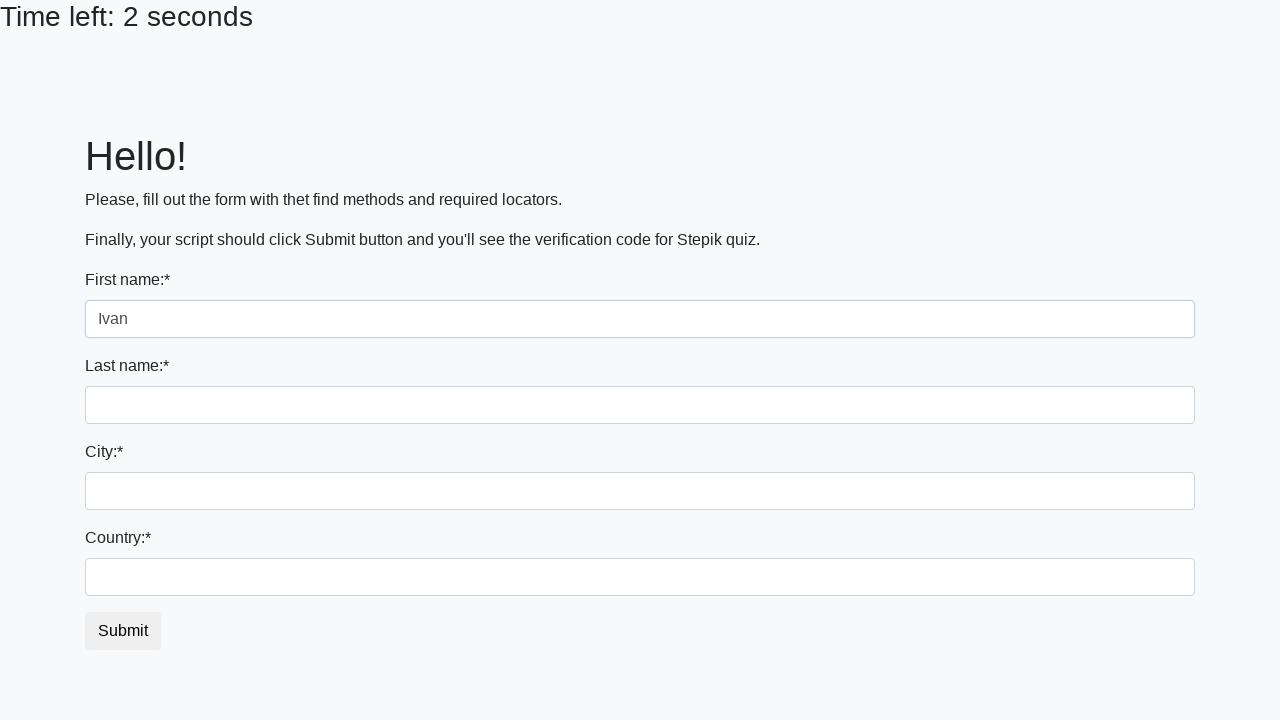

Filled last name field with 'Petrov' on input[name='last_name']
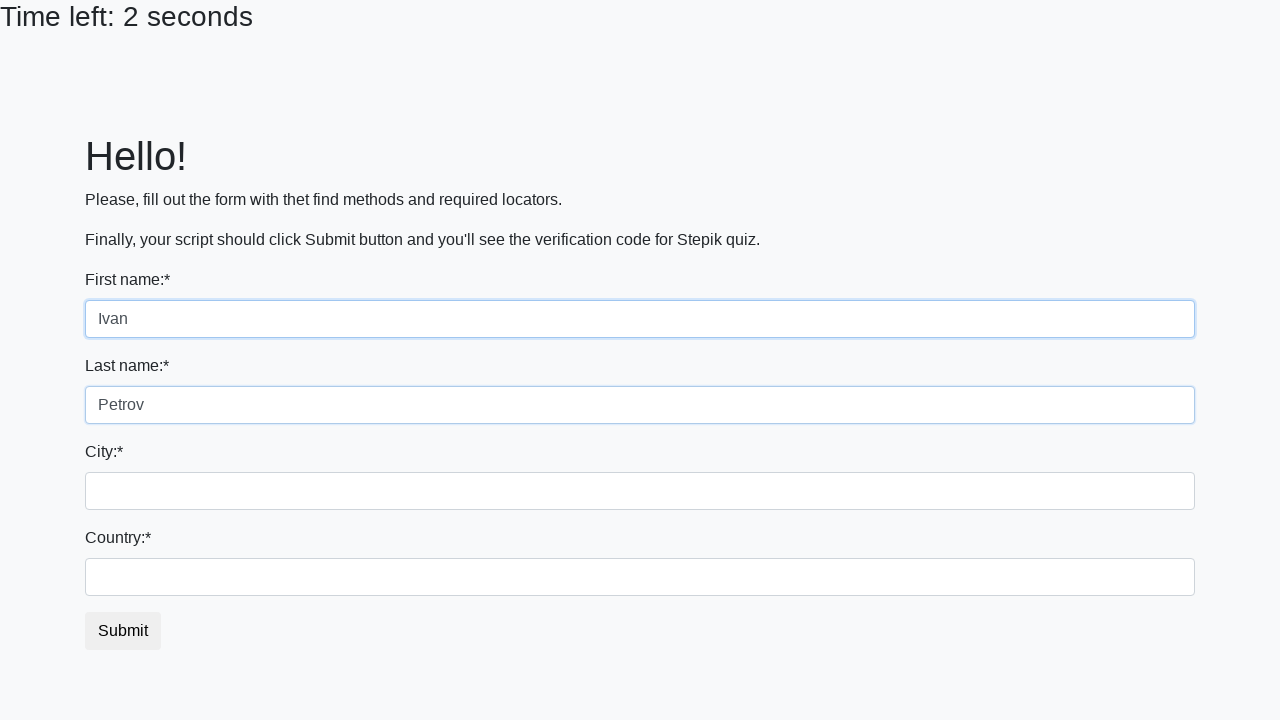

Filled city field with 'Smolensk' on .city
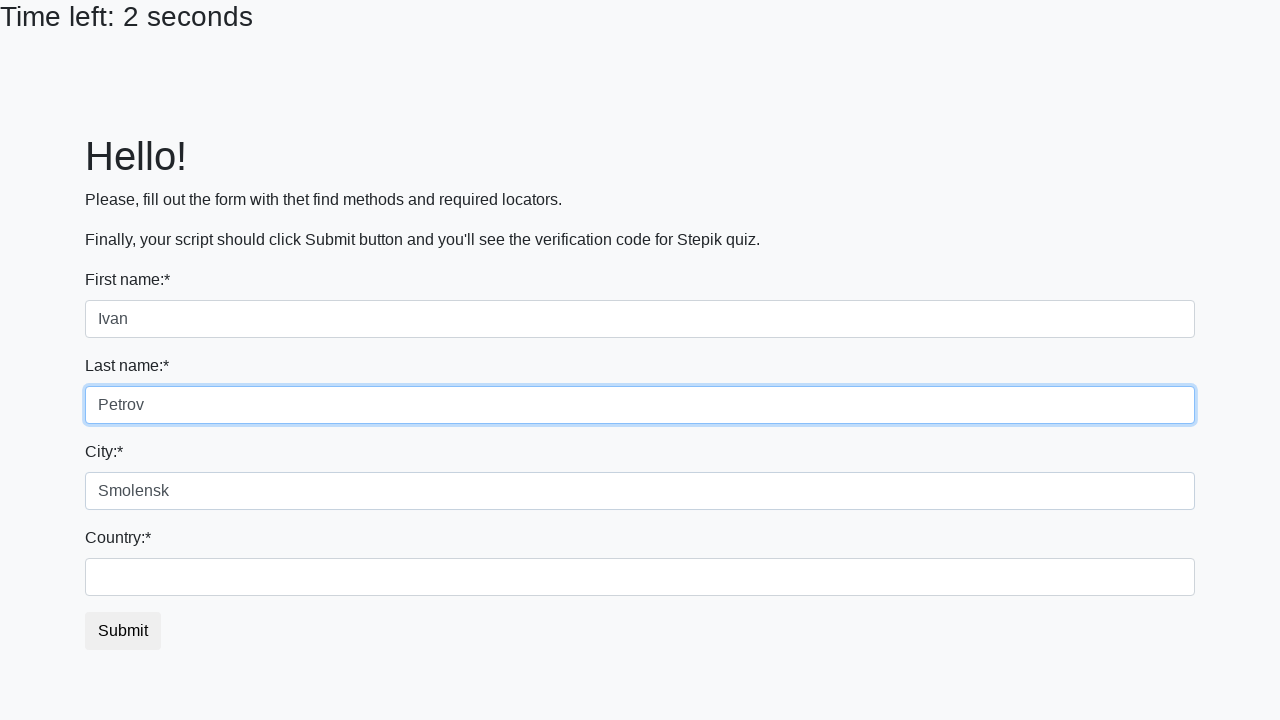

Filled country field with 'Russia' on #country
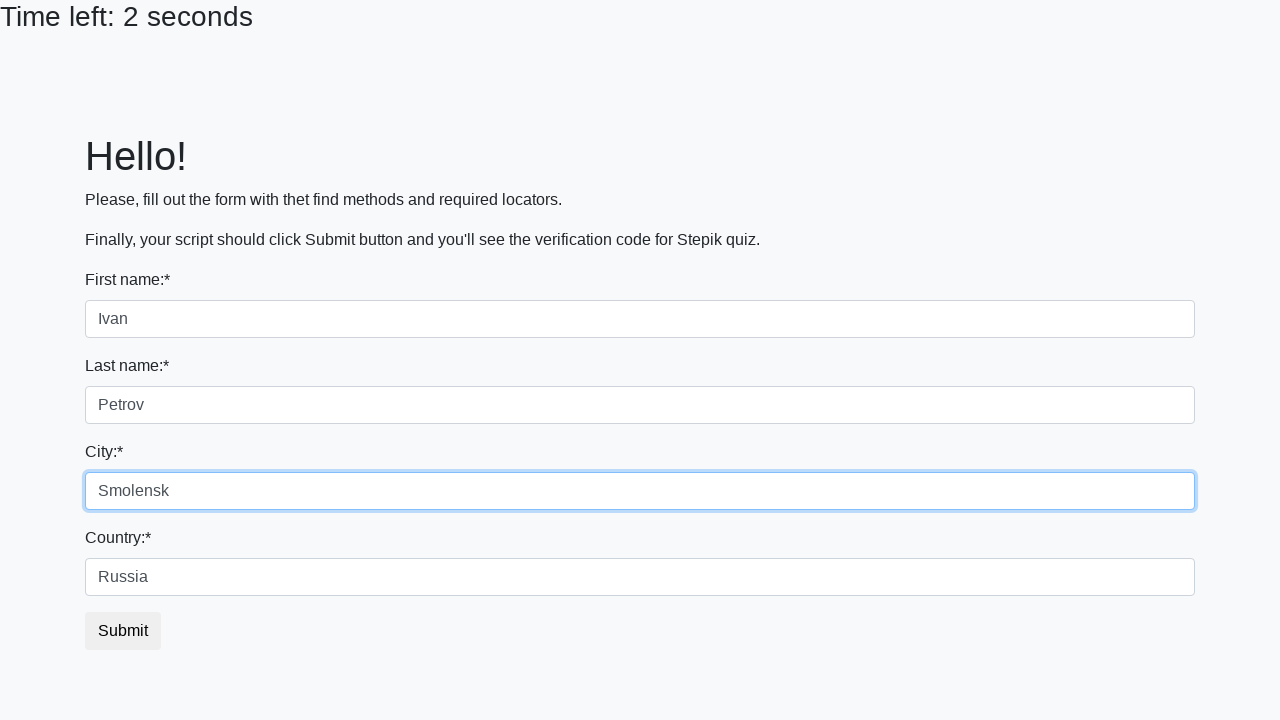

Clicked submit button to submit form at (123, 631) on button.btn
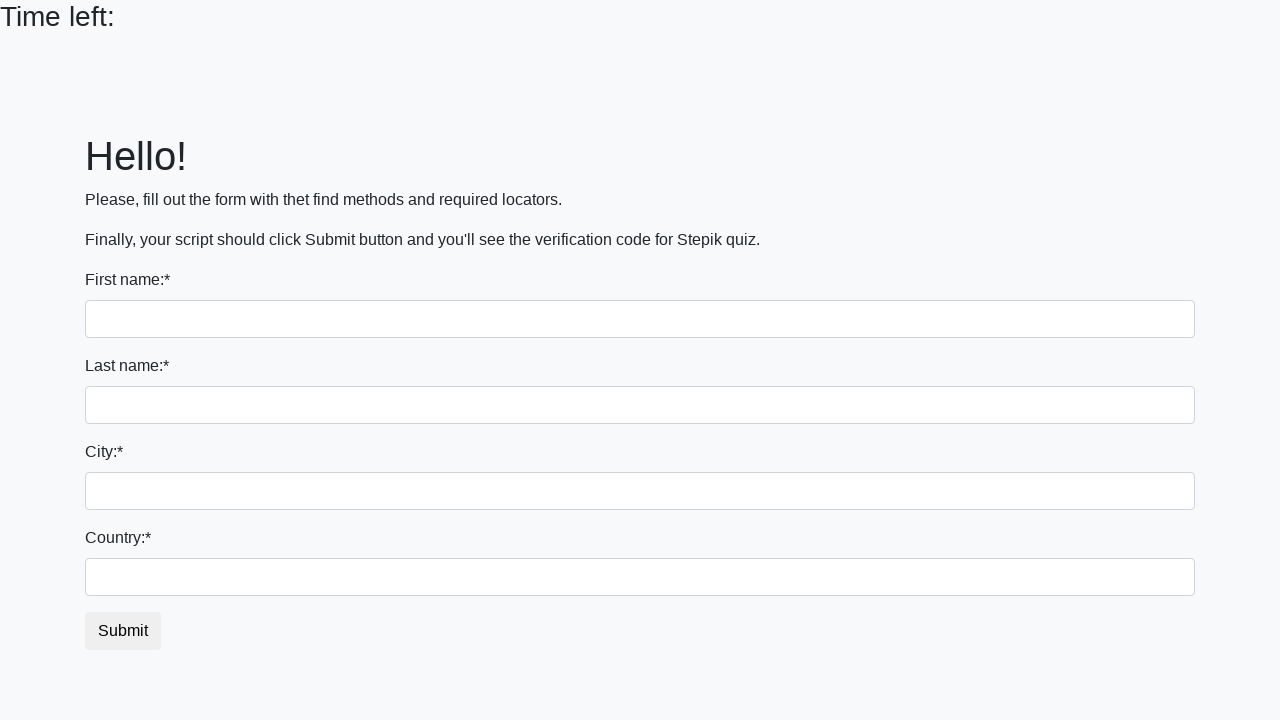

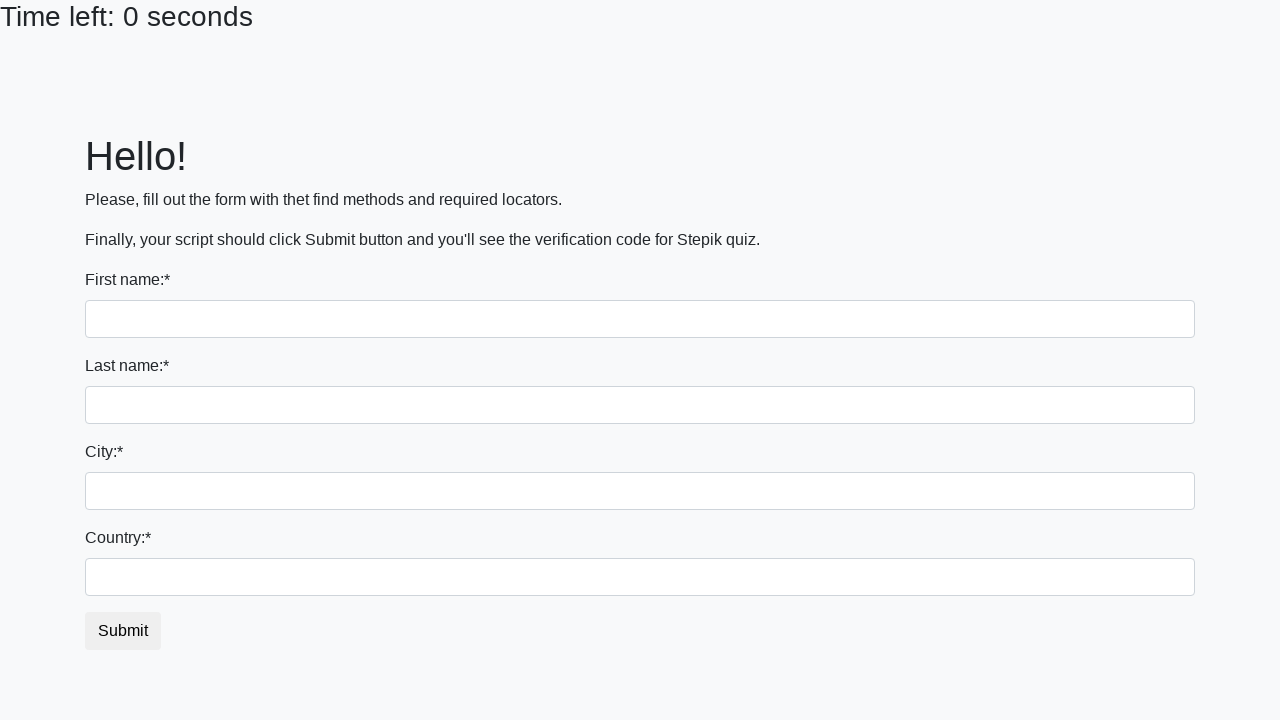